Tests a registration form by filling required fields (First name, Last name, Email) and submitting the form to verify successful registration

Starting URL: http://suninjuly.github.io/registration1.html

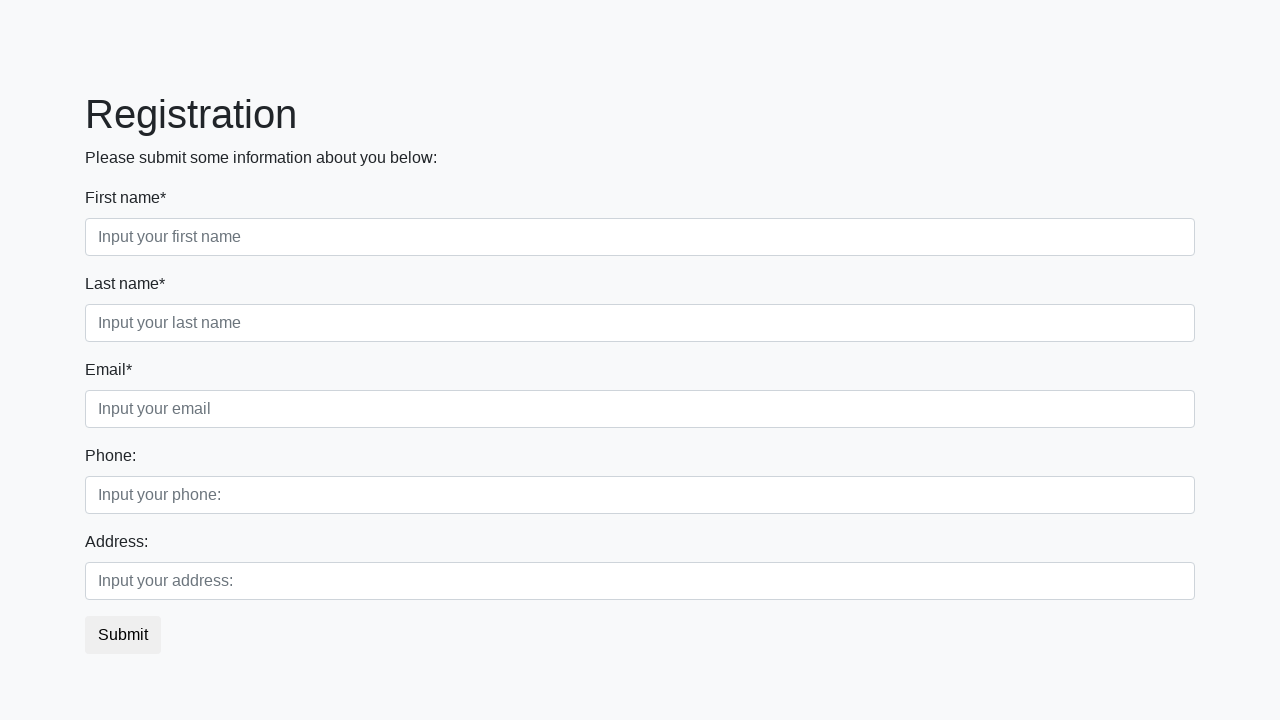

Navigated to registration form page
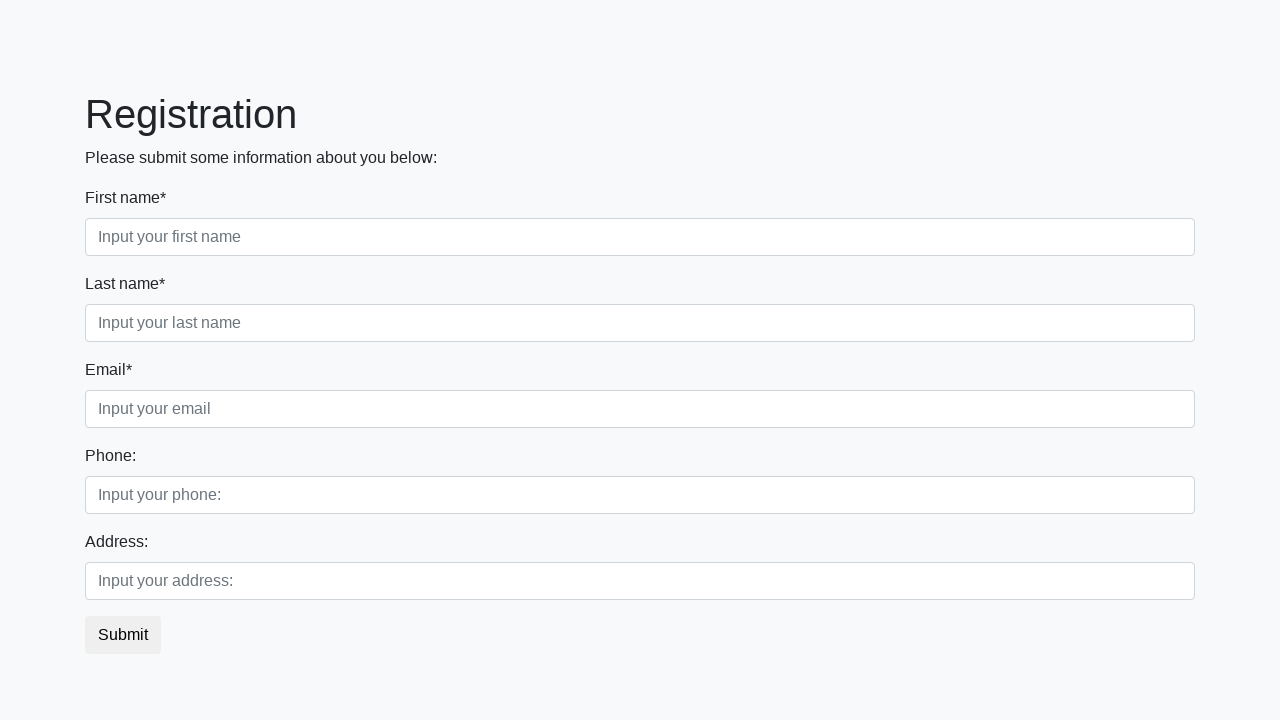

Filled 'First name*' field with 'Any text' on xpath=//label[text()="First name*"]/following-sibling::input
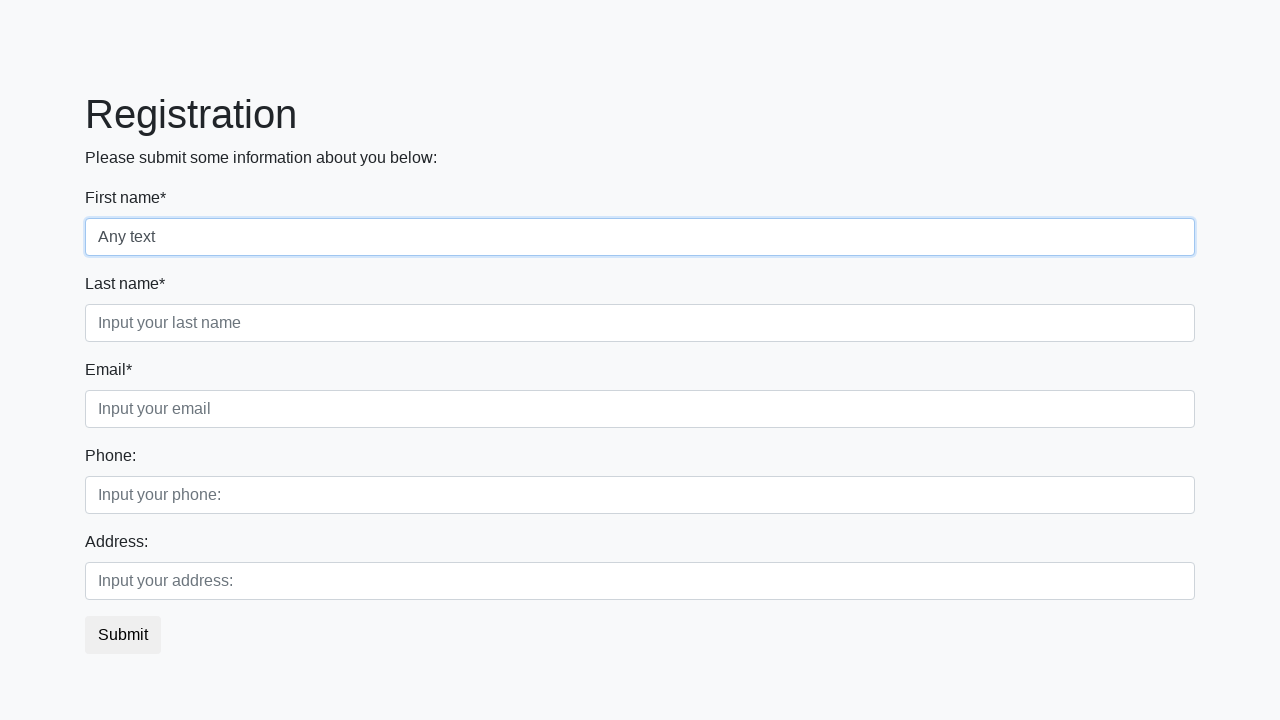

Filled 'Last name*' field with 'Any text' on xpath=//label[text()="Last name*"]/following-sibling::input
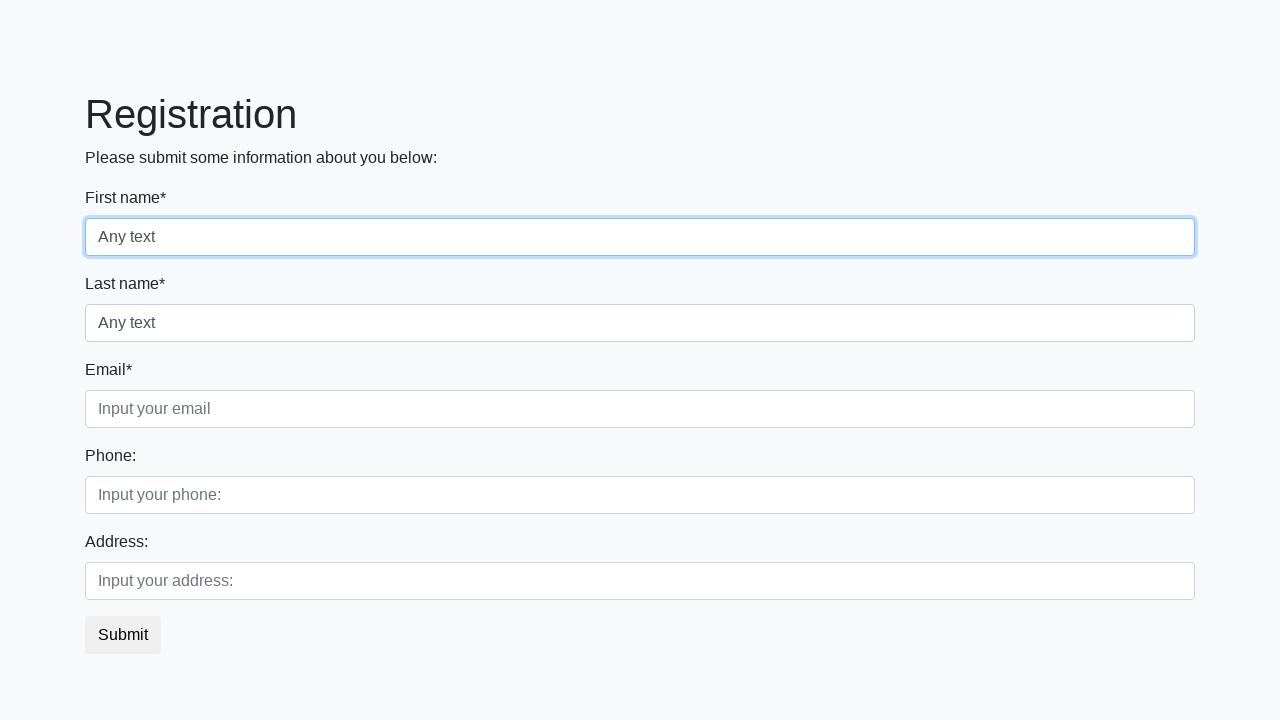

Filled 'Email*' field with 'Any text' on xpath=//label[text()="Email*"]/following-sibling::input
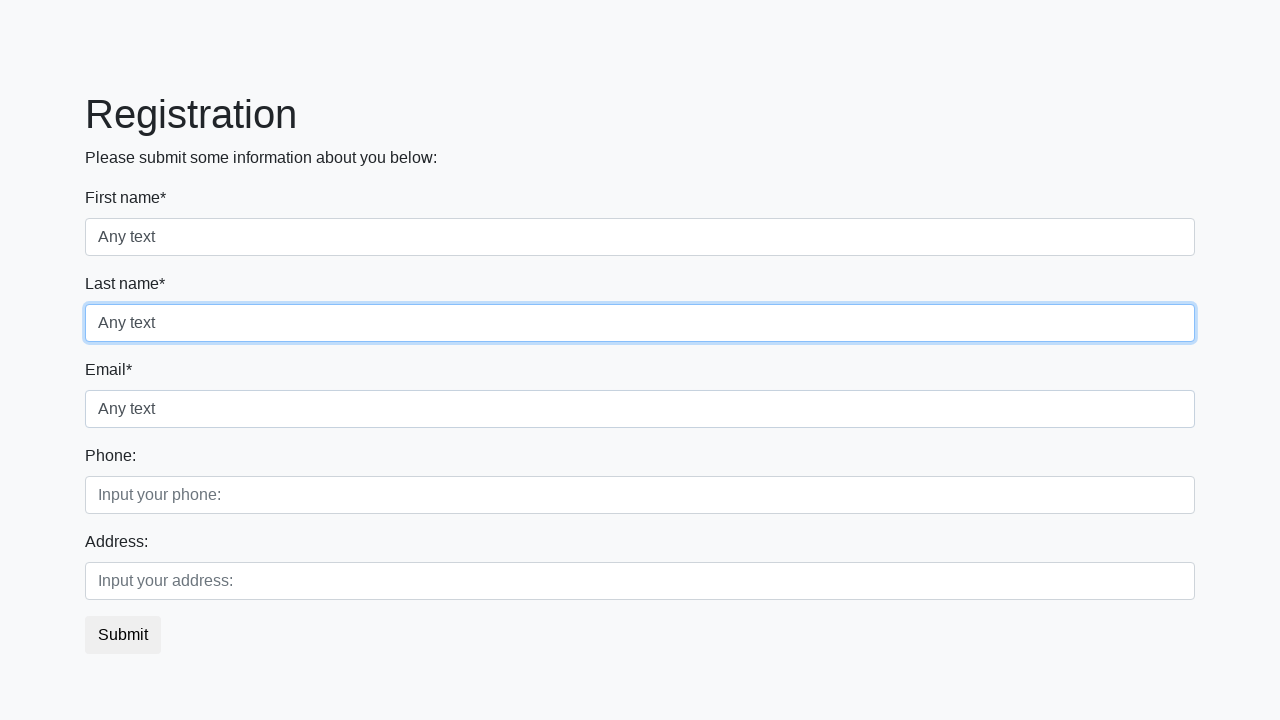

Clicked submit button to register at (123, 635) on button.btn
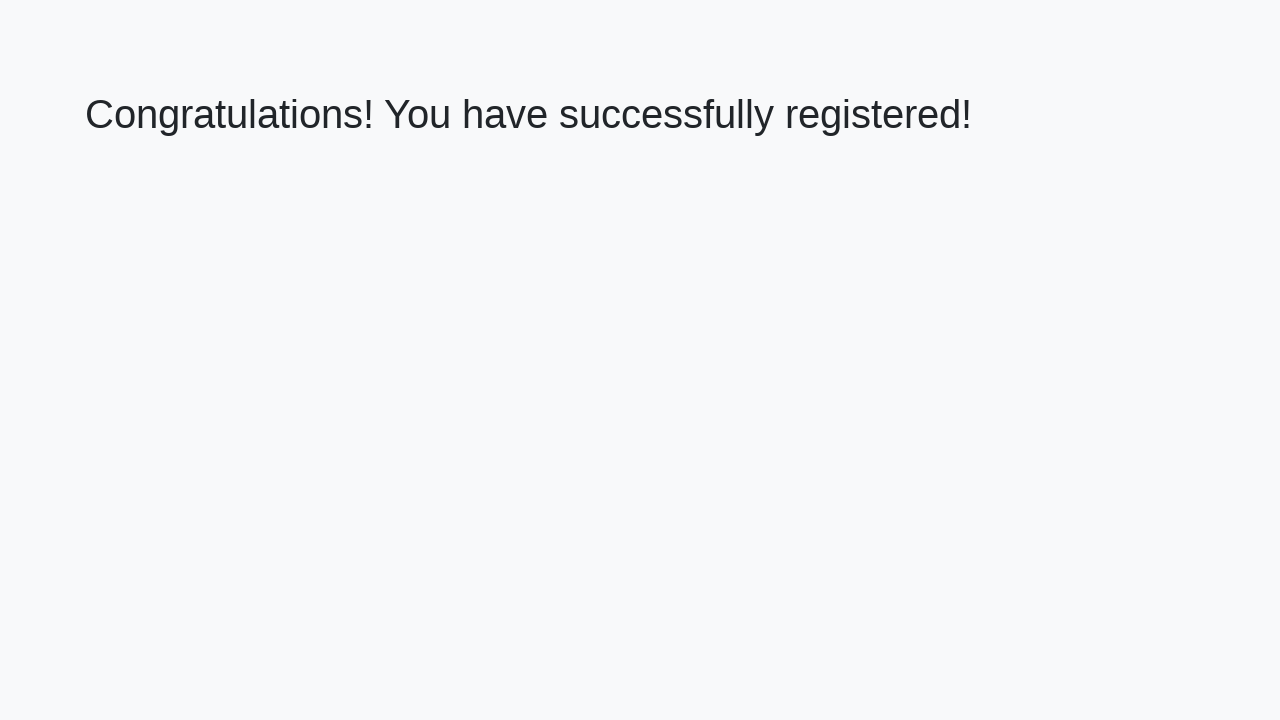

Success page heading loaded
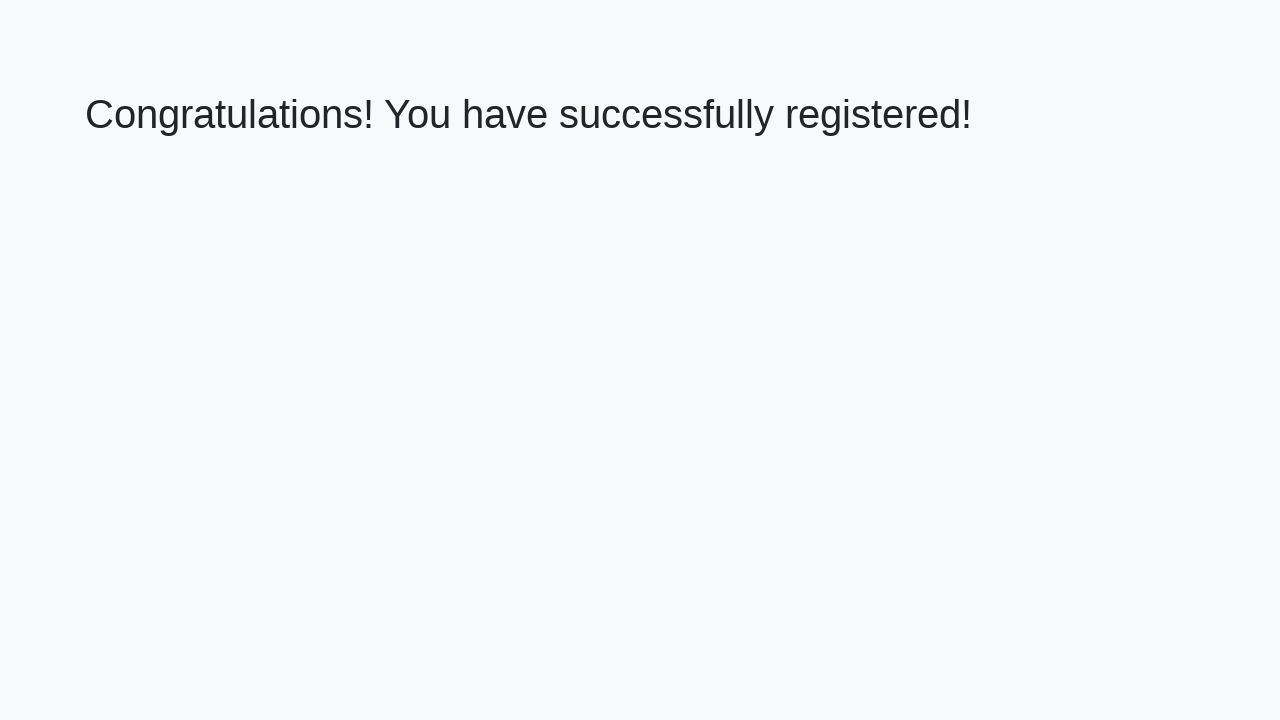

Retrieved success page heading text
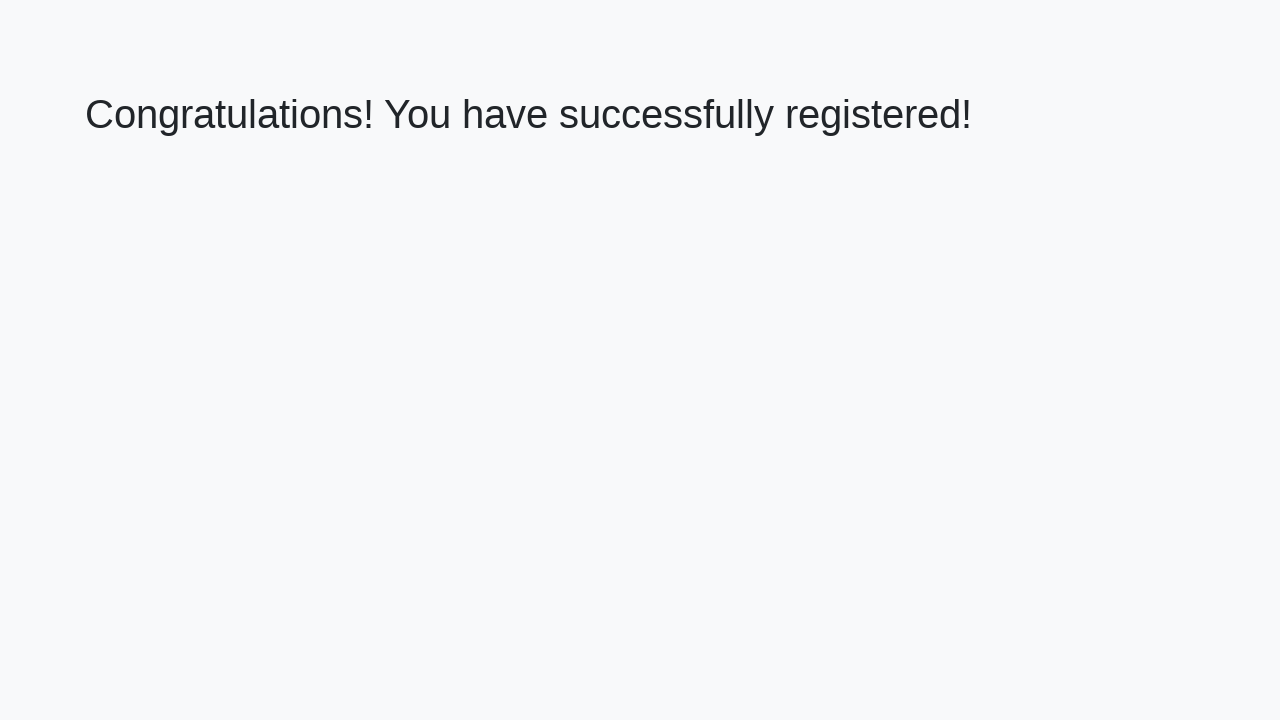

Verified success message: 'Congratulations! You have successfully registered!'
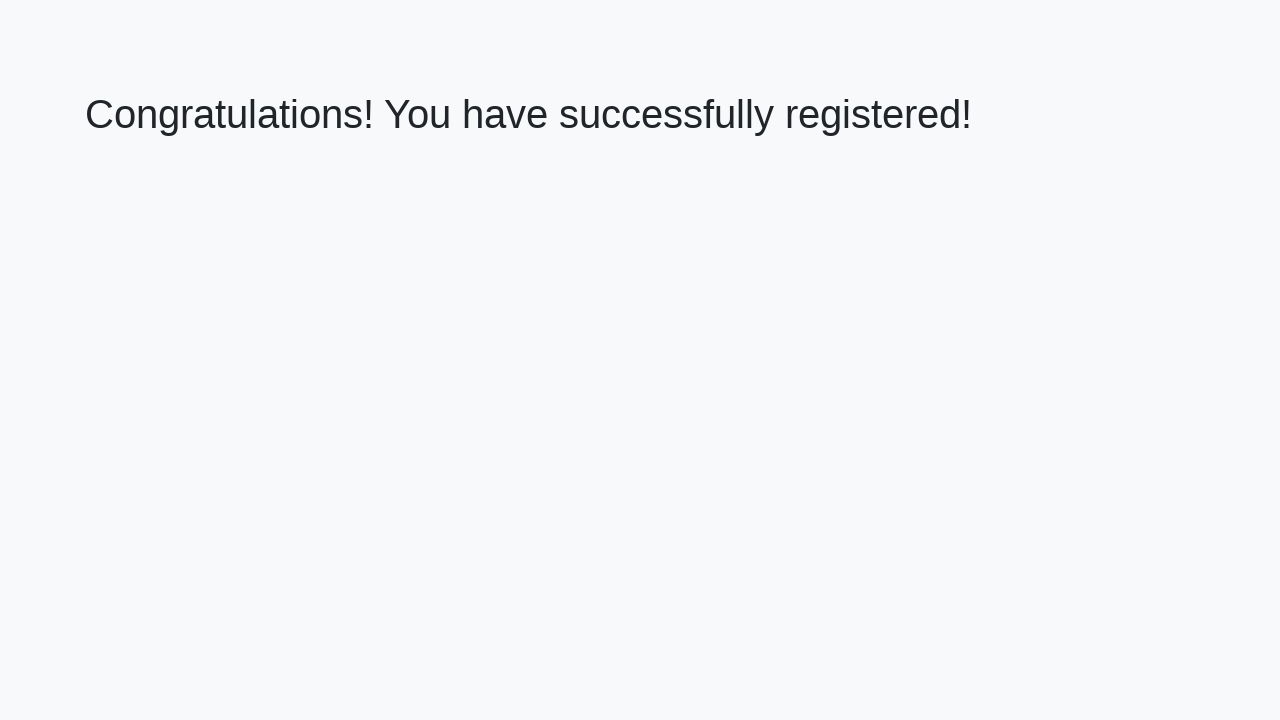

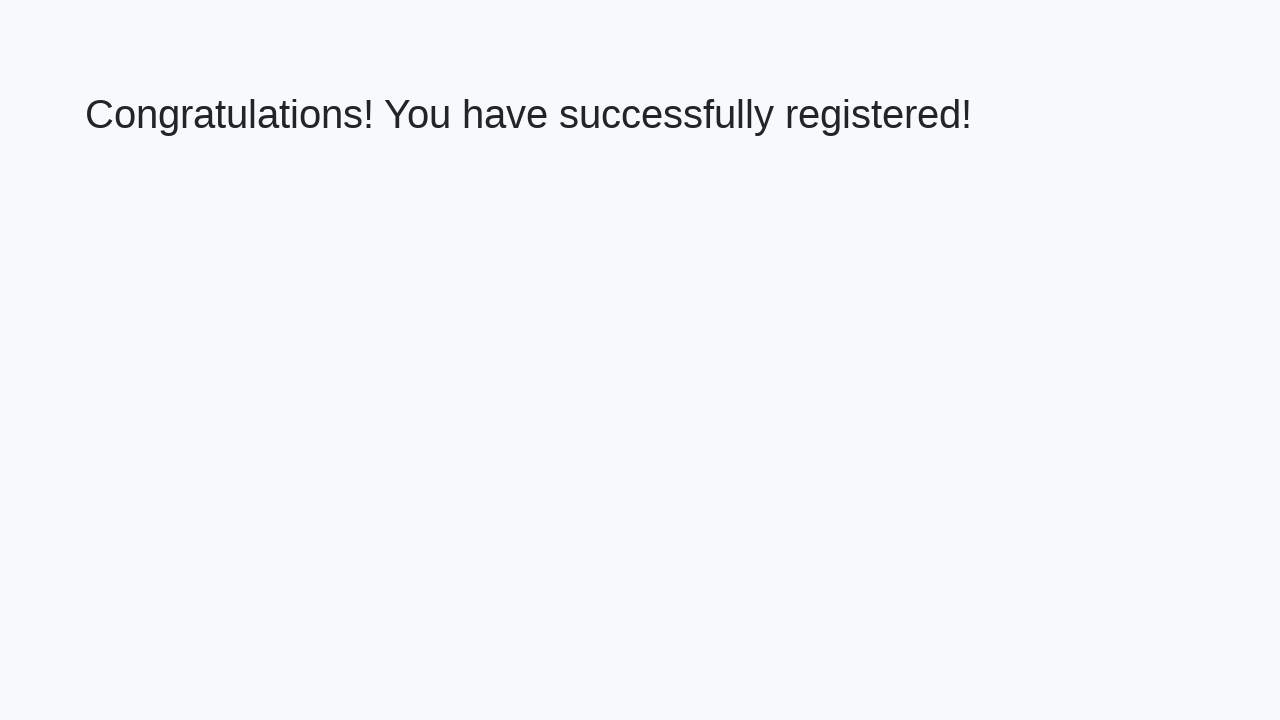